Adds a product to cart and navigates to the cart page

Starting URL: https://advantageonlineshopping.com

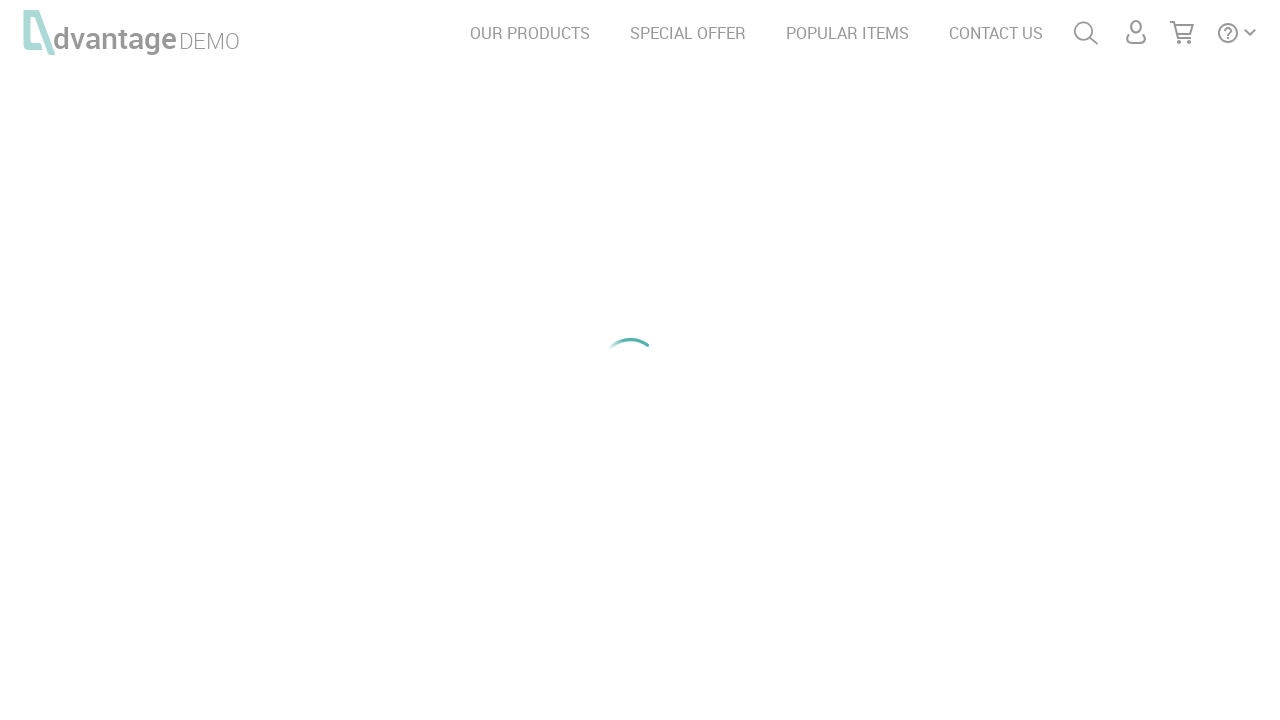

Waited for special offer button to load
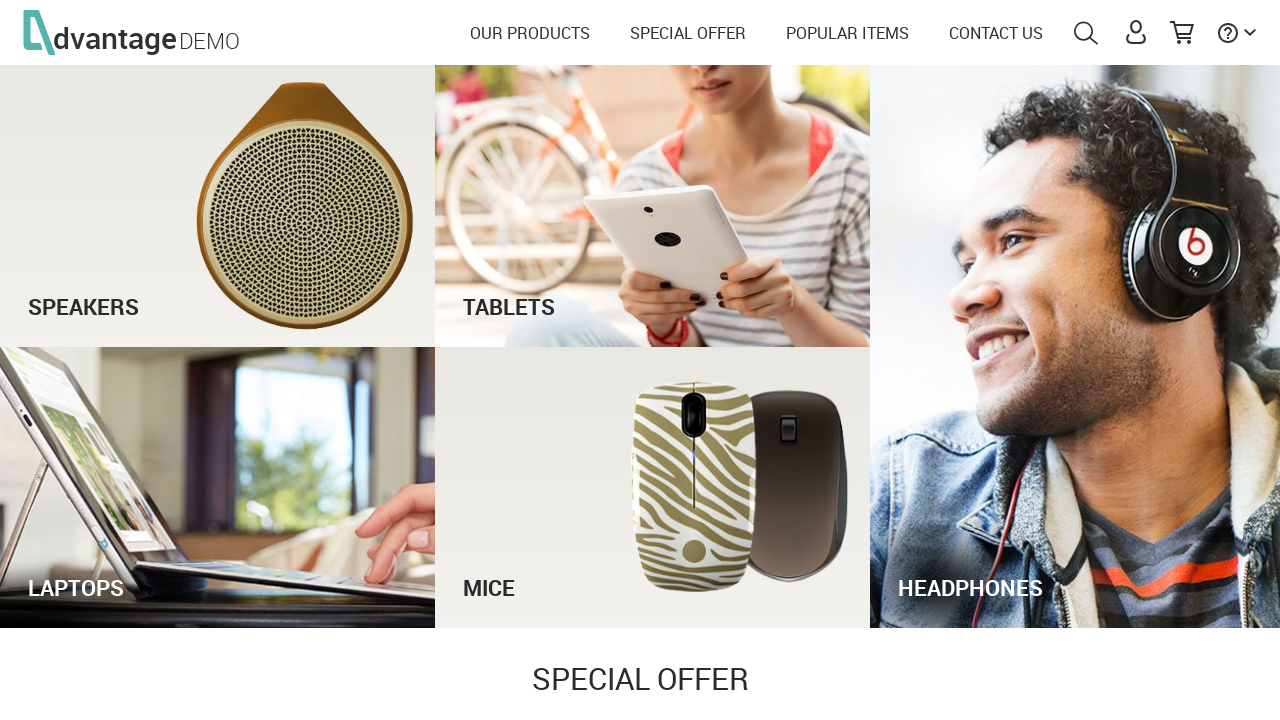

Clicked special offer button at (952, 360) on #see_offer_btn
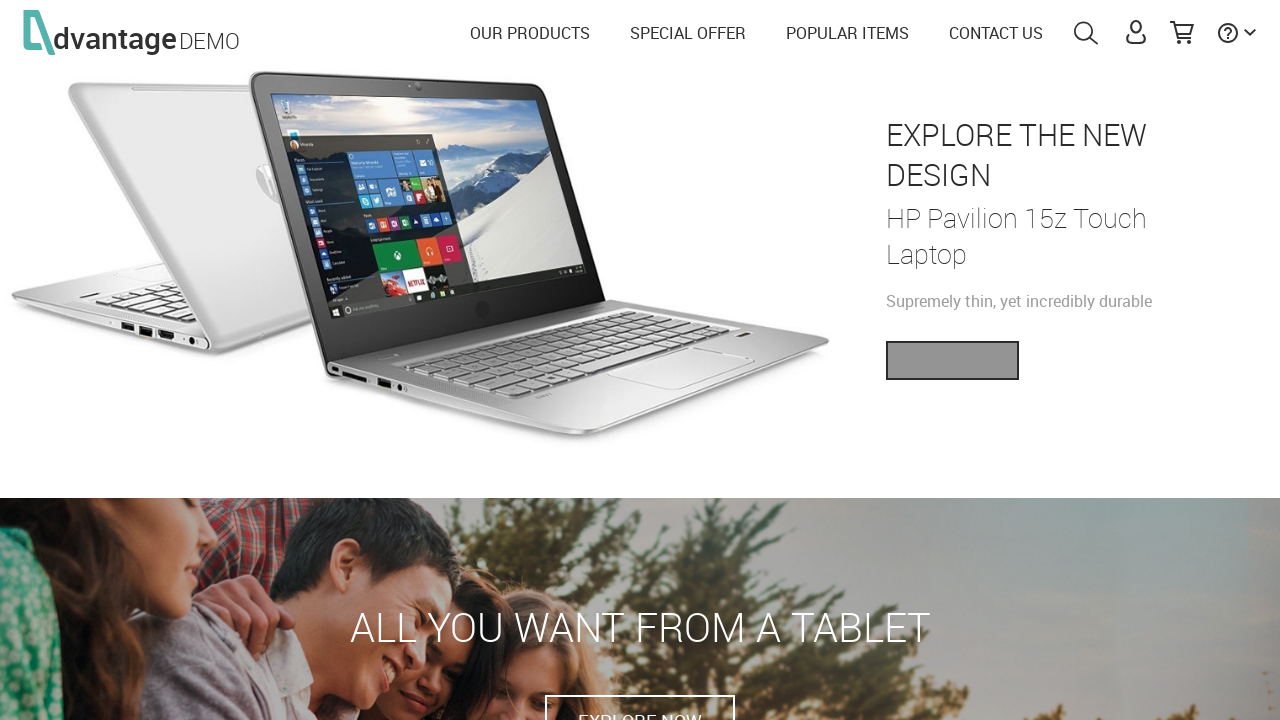

Waited for add to cart button to load
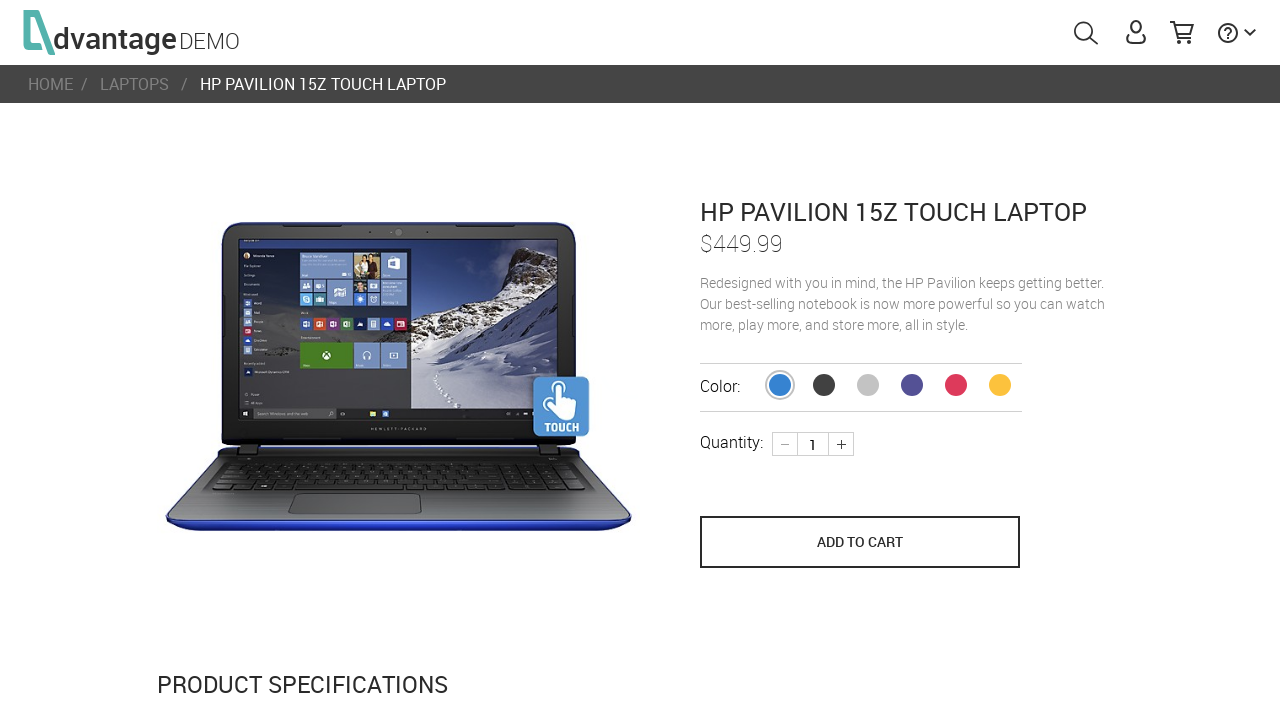

Clicked add to cart button at (860, 542) on button[name='save_to_cart']
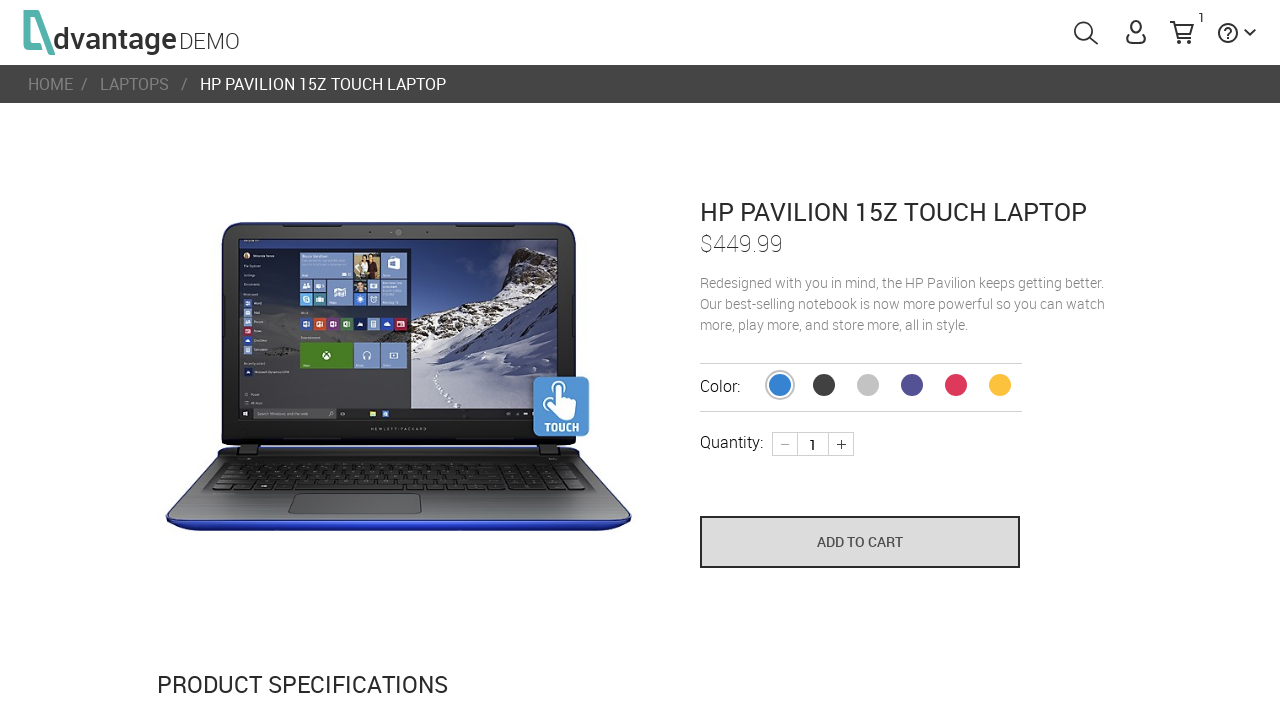

Waited for cart menu to load
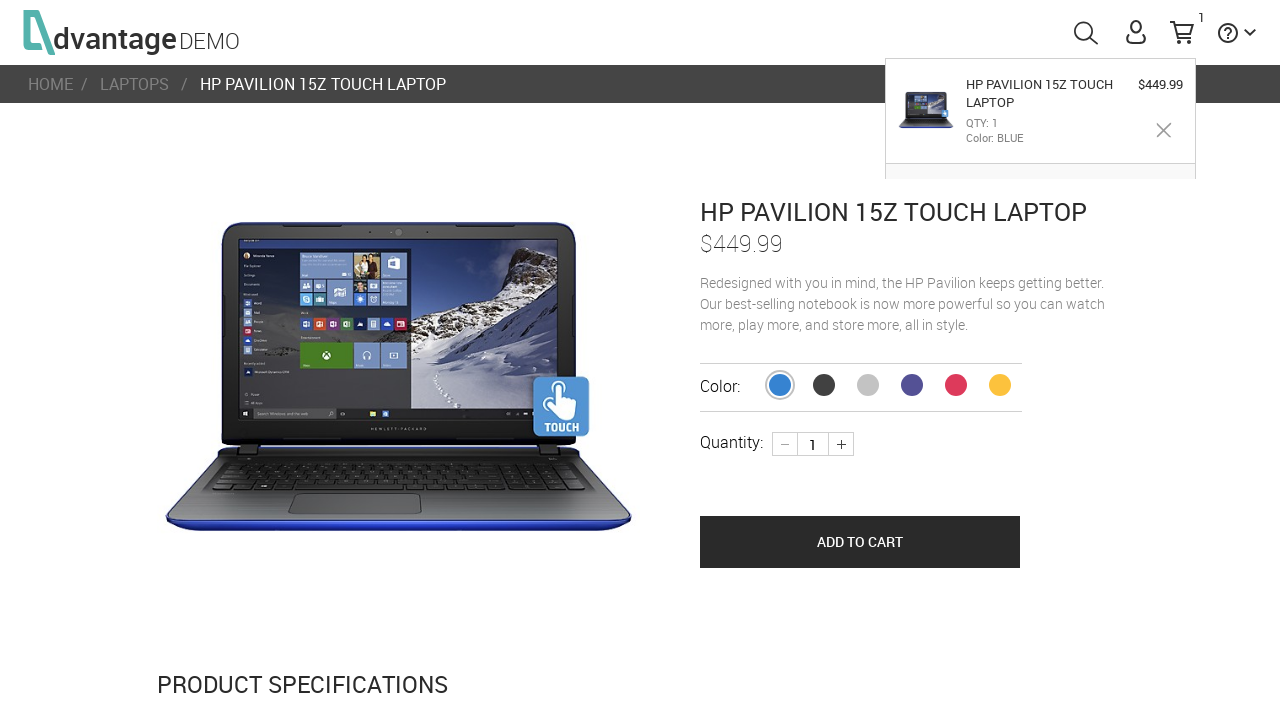

Clicked cart menu to navigate to checkout page at (1182, 32) on #menuCart
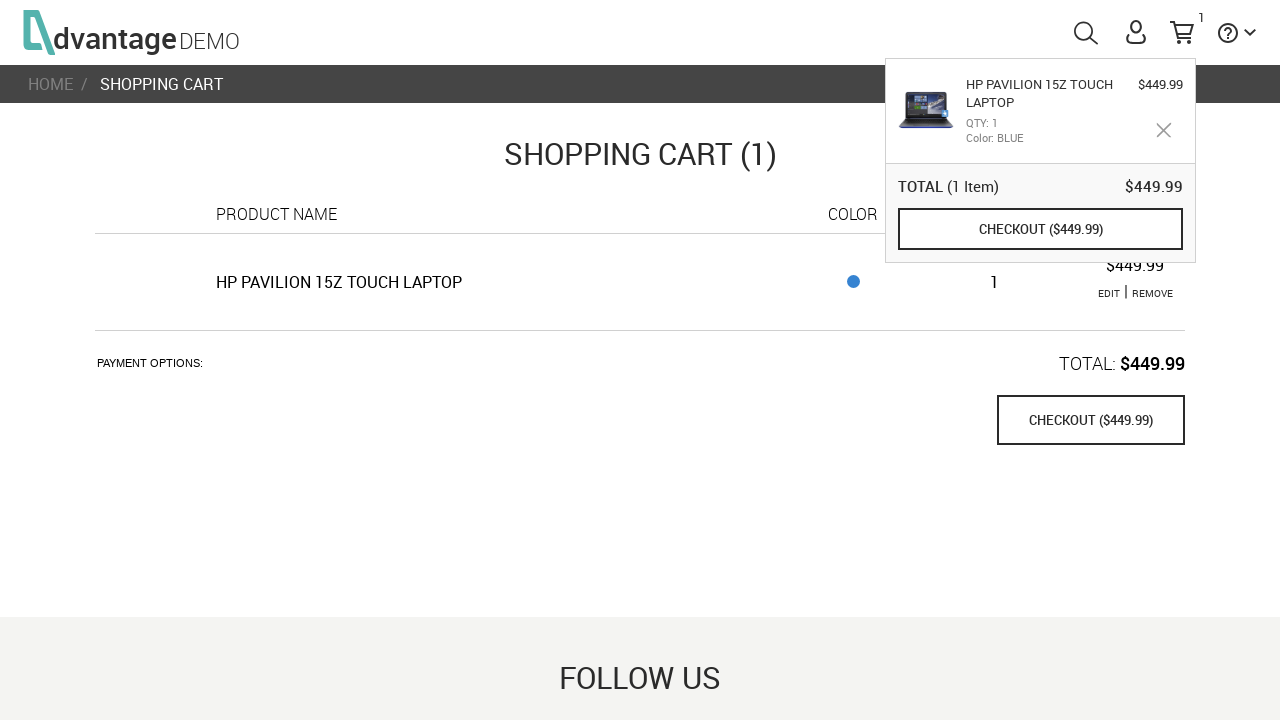

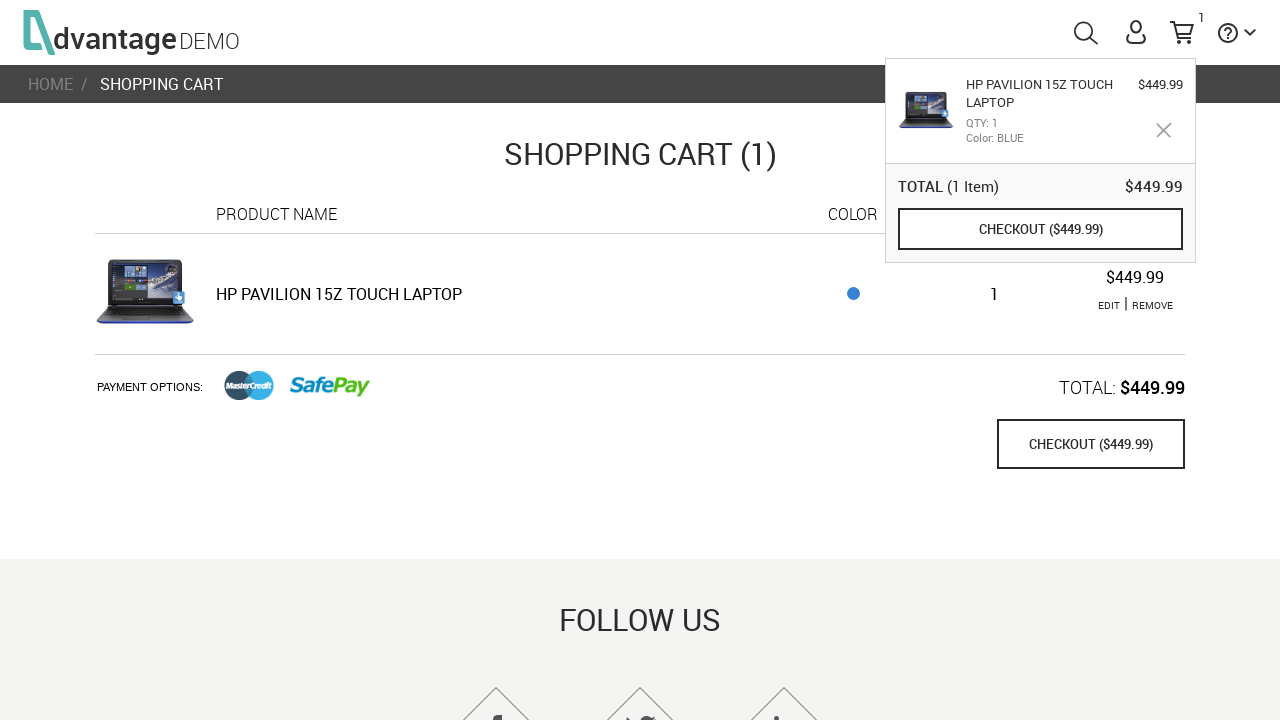